Retrieves a value from an element attribute, performs a mathematical calculation, fills the result in a form, checks checkboxes, and submits the form

Starting URL: http://suninjuly.github.io/get_attribute.html

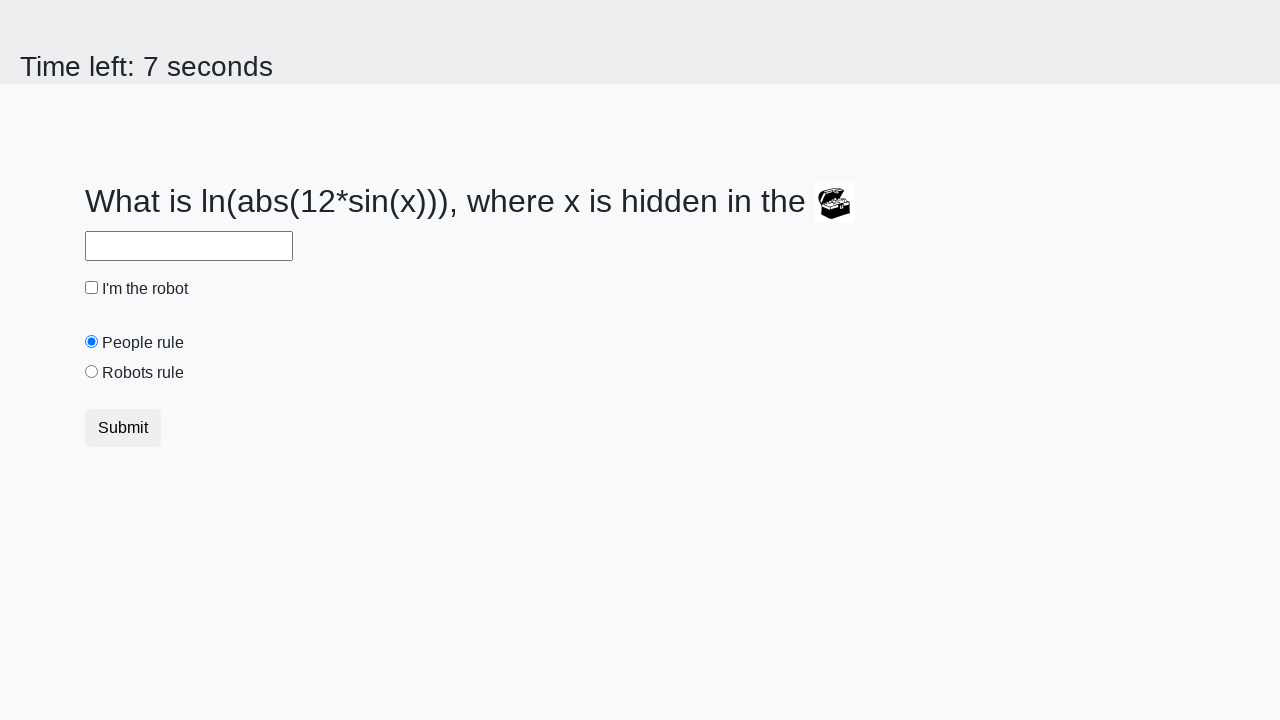

Located element with valuex attribute
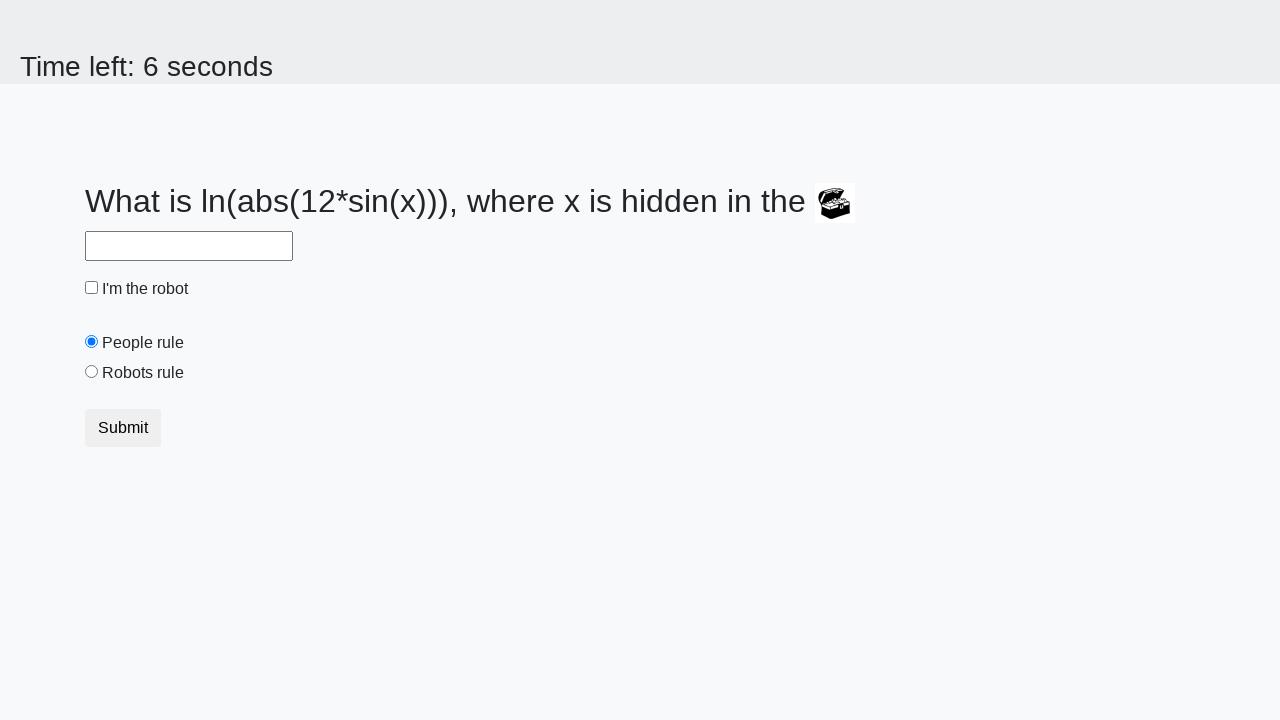

Retrieved valuex attribute value: 252
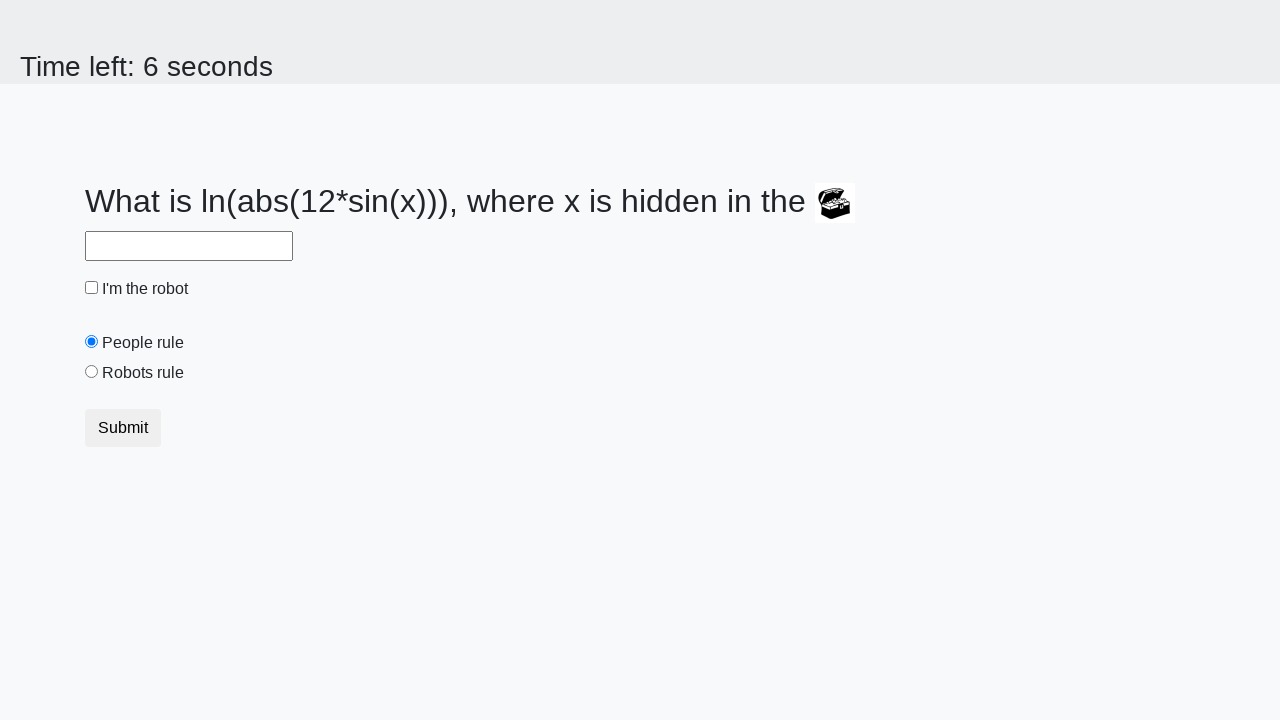

Calculated mathematical result: 2.0117174897281234
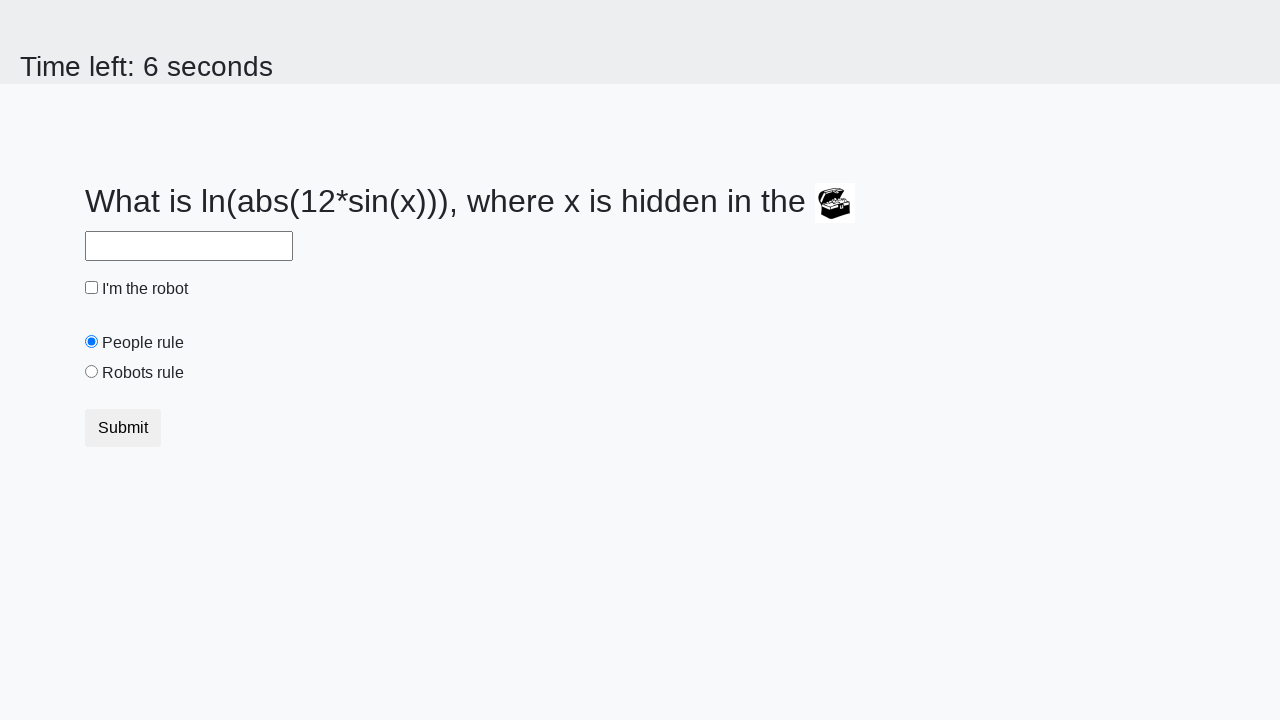

Filled answer field with calculated value: 2.0117174897281234 on #answer
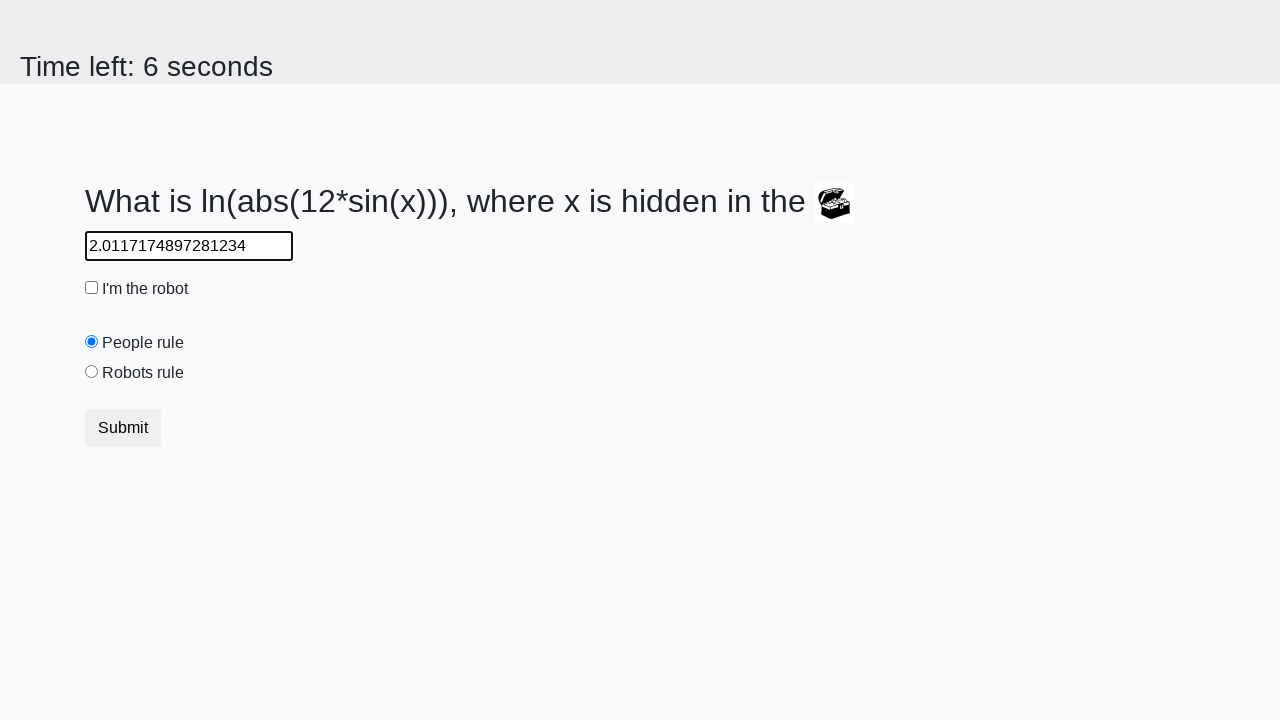

Located robot checkbox element
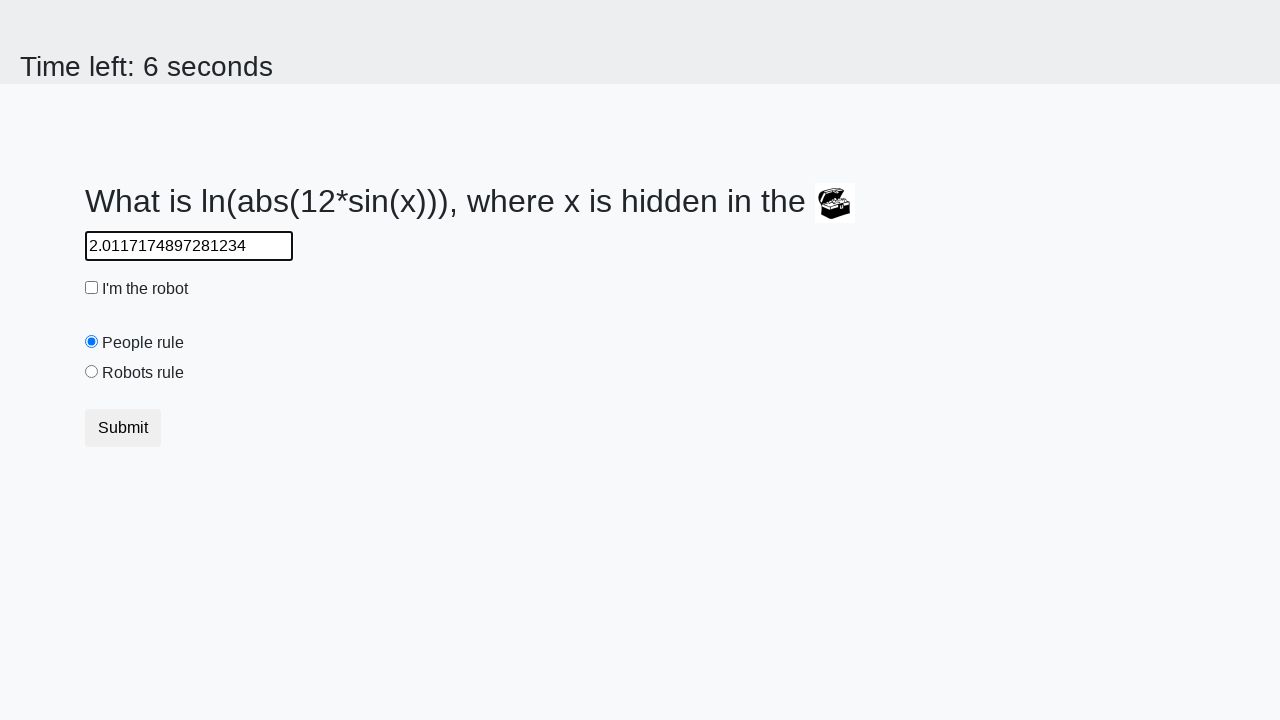

Clicked robot checkbox to check it at (92, 288) on input#robotCheckbox
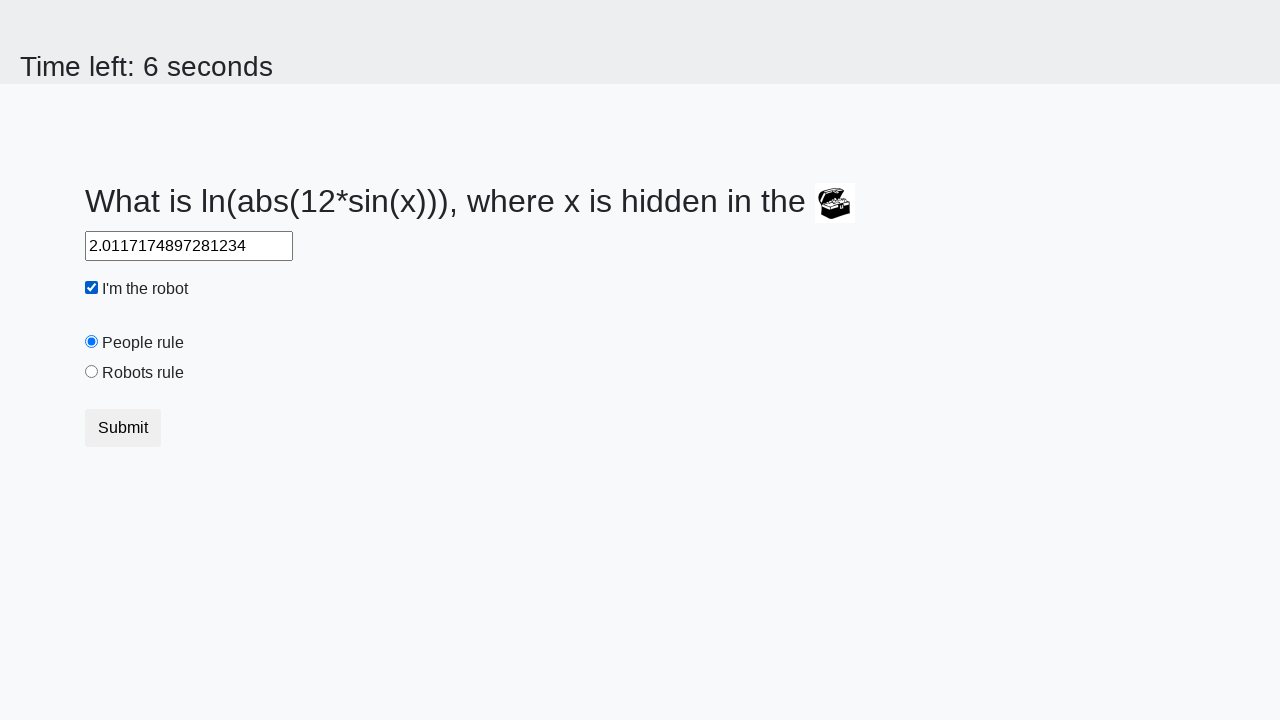

Clicked 'robots rule' radio button at (92, 372) on input#robotsRule
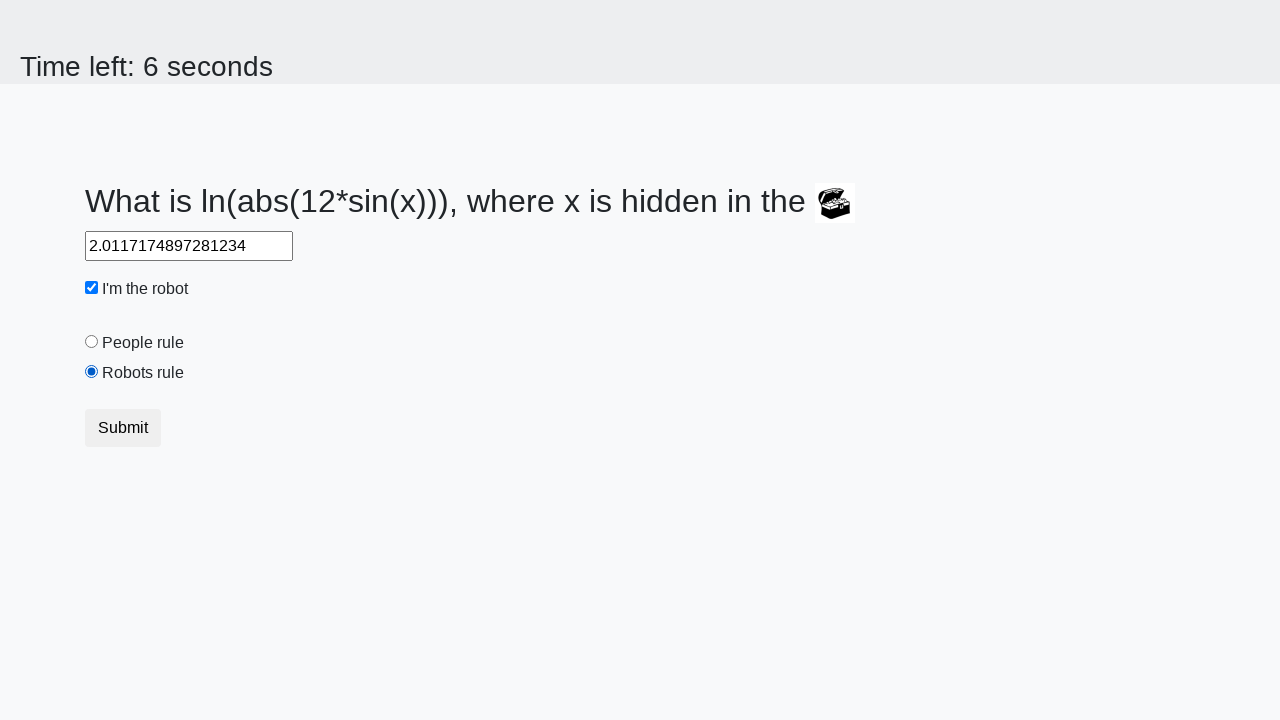

Clicked submit button to submit the form at (123, 428) on button
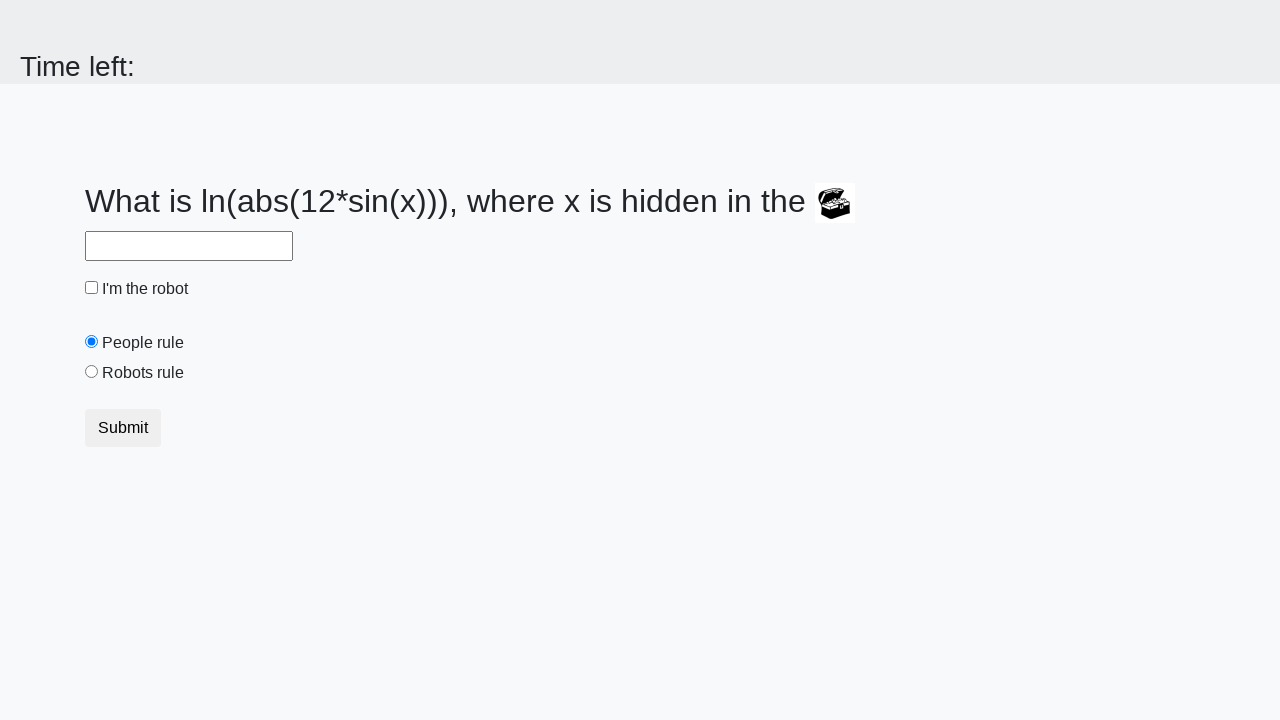

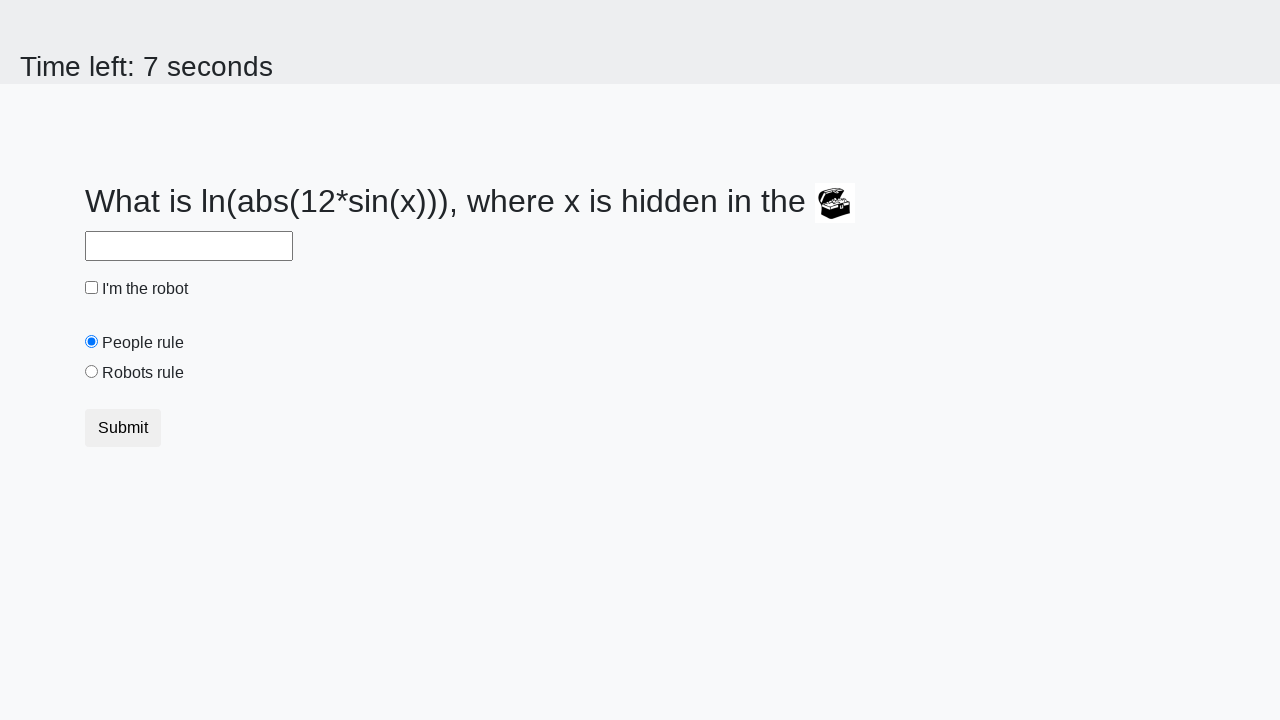